Tests radio button selection by finding a group of radio inputs and clicking the one with value "Cheese"

Starting URL: http://www.echoecho.com/htmlforms10.htm

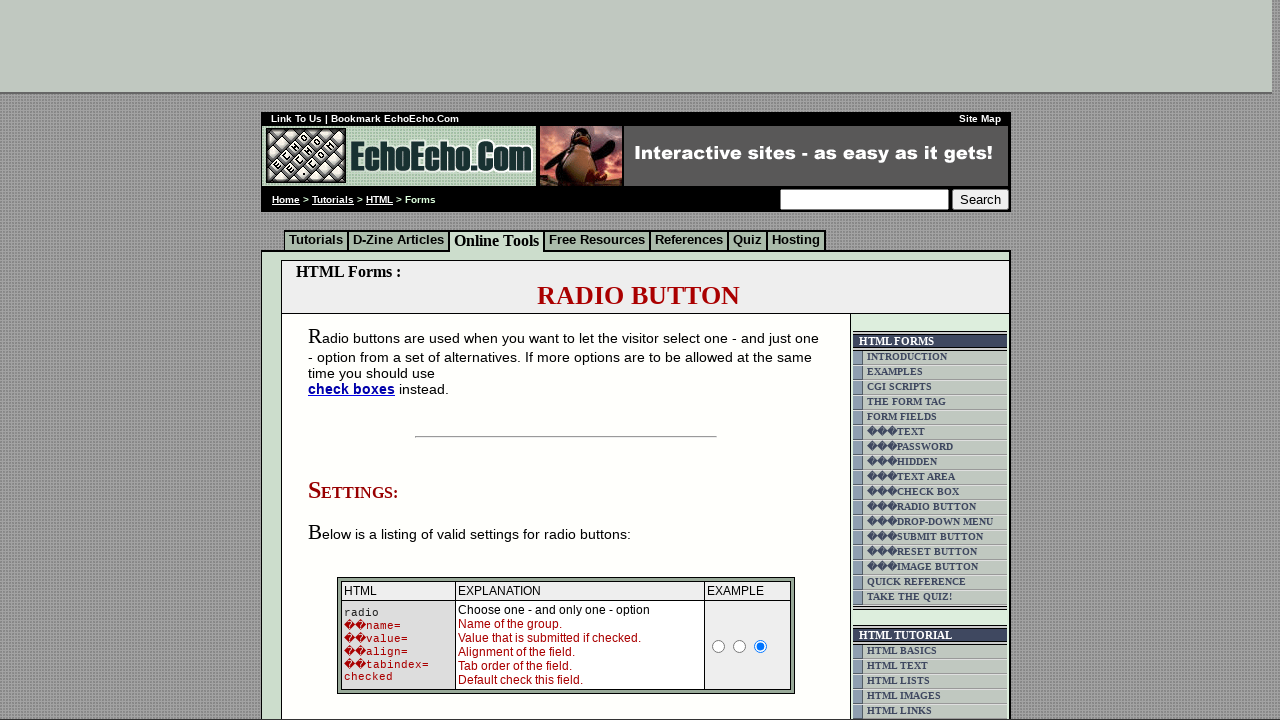

Navigated to dropdown form page
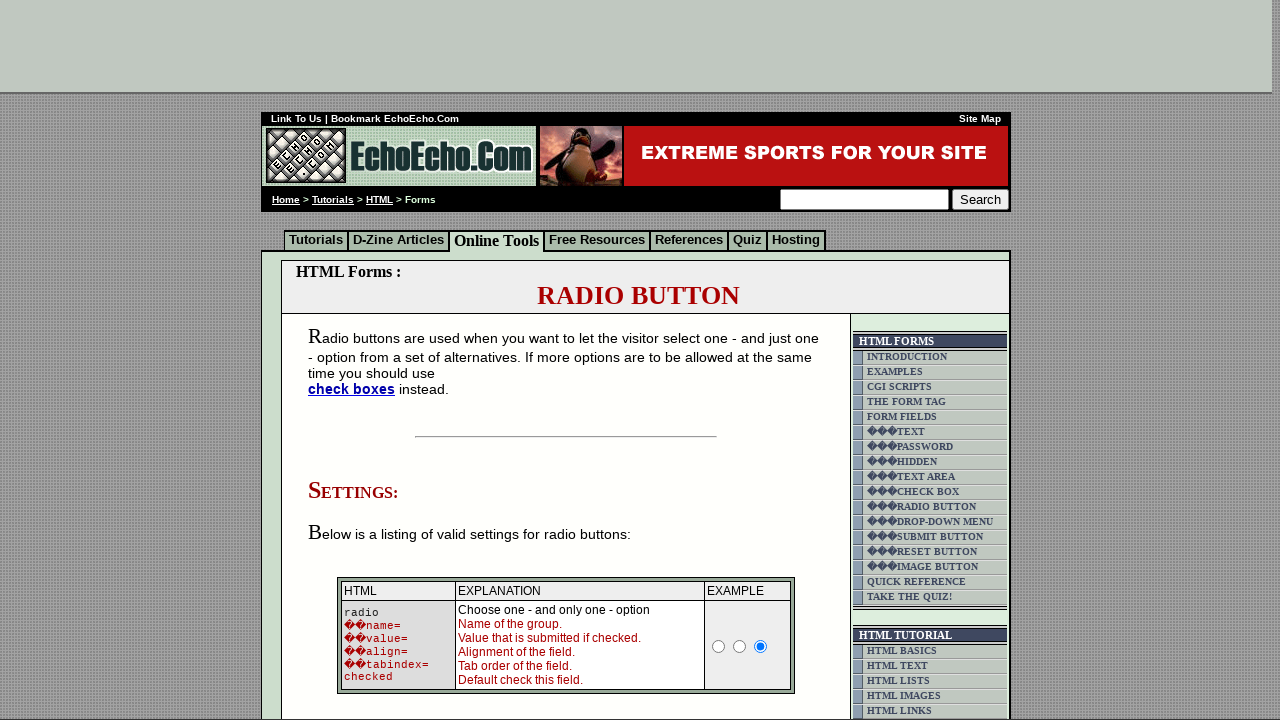

Clicked radio button with value 'Cheese' at (356, 360) on input[name='group1'][value='Cheese']
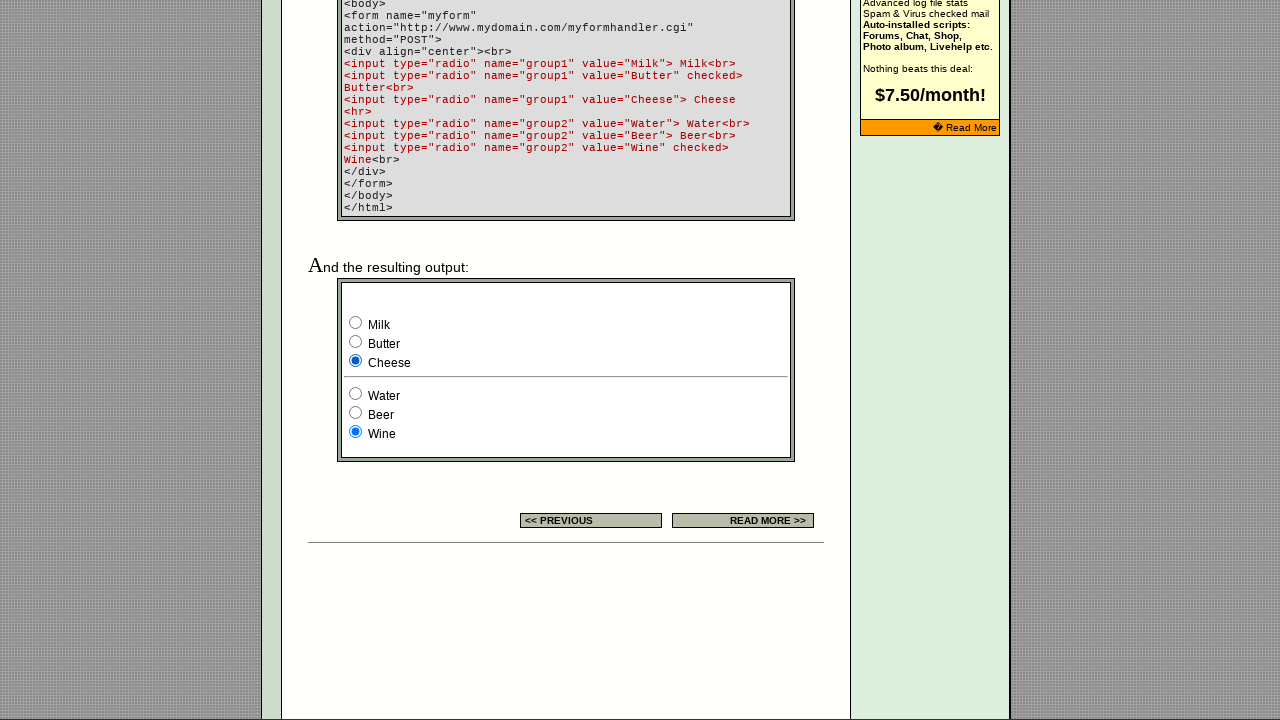

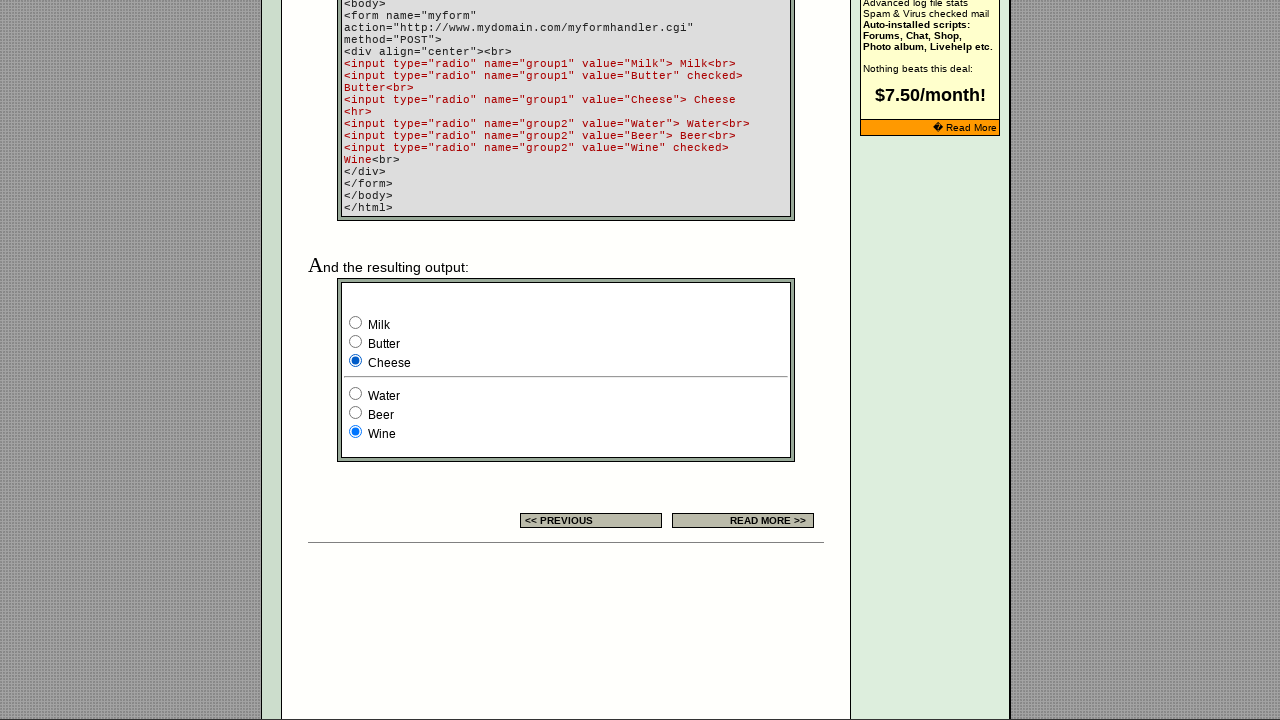